Tests selecting a value from a traditional HTML select element by index

Starting URL: https://demoqa.com/select-menu

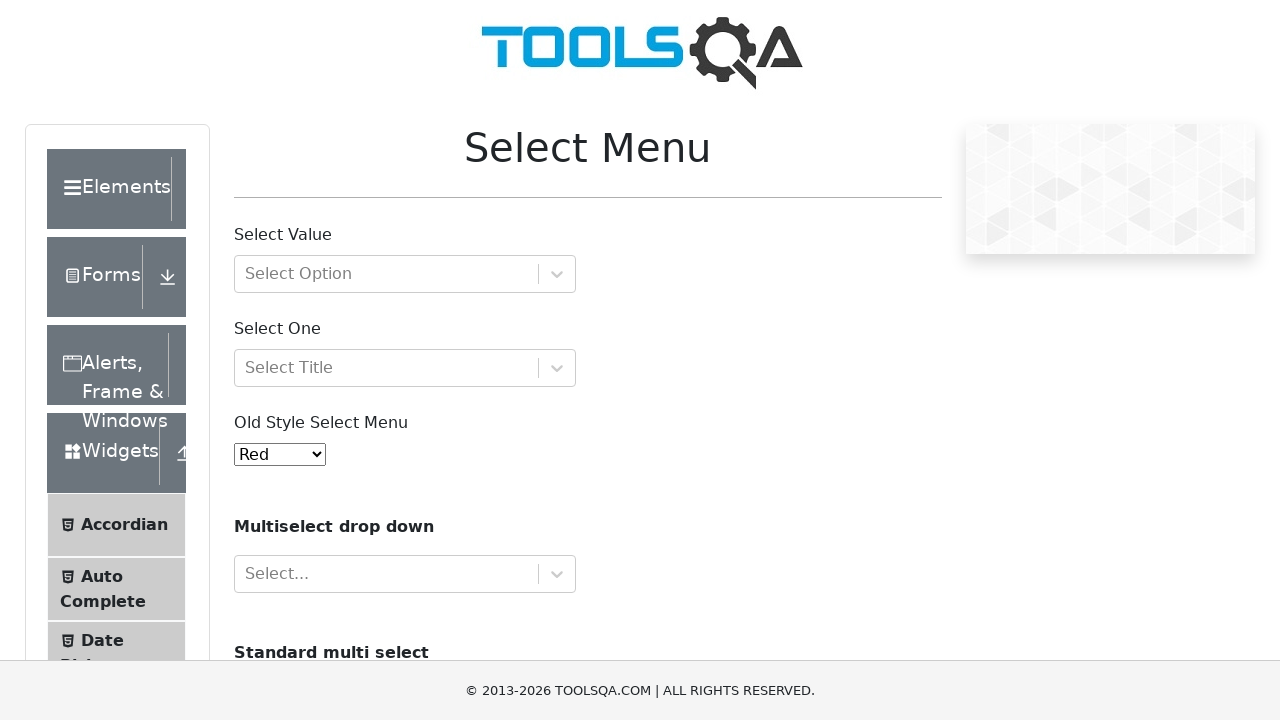

Clicked on the old style select menu at (280, 454) on #oldSelectMenu
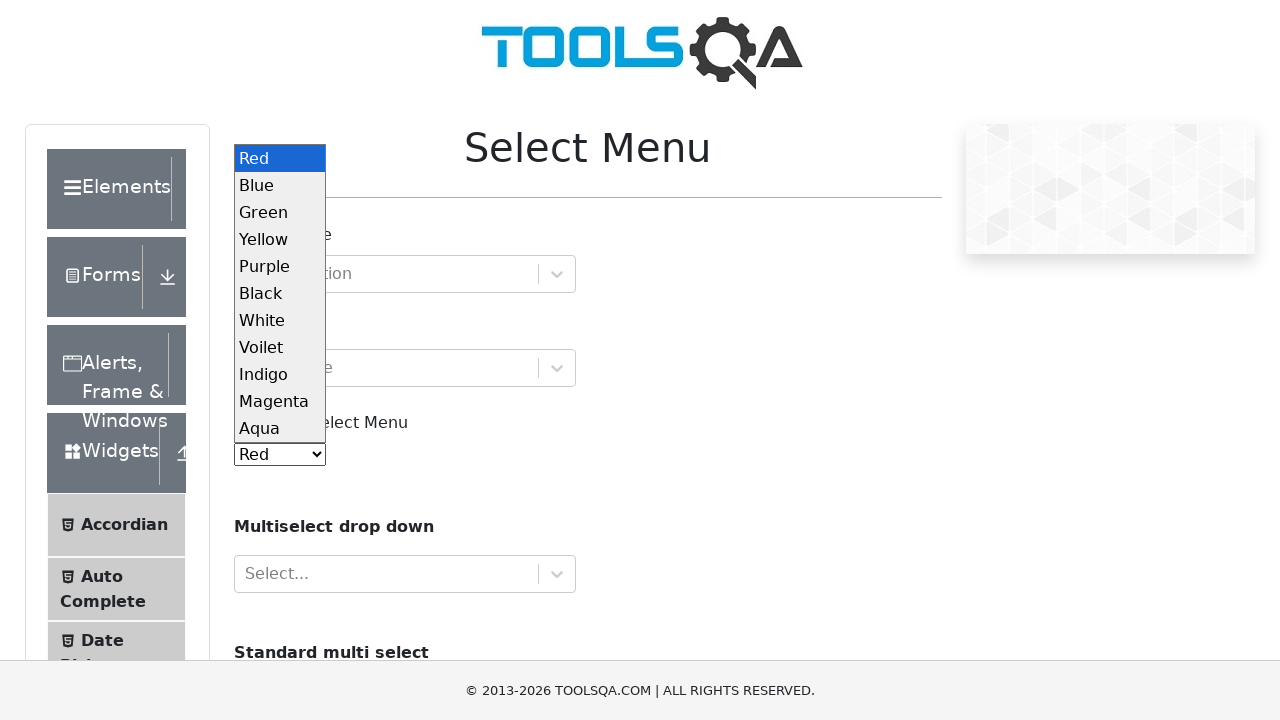

Selected option at index 5 (6th option) from the select menu on #oldSelectMenu
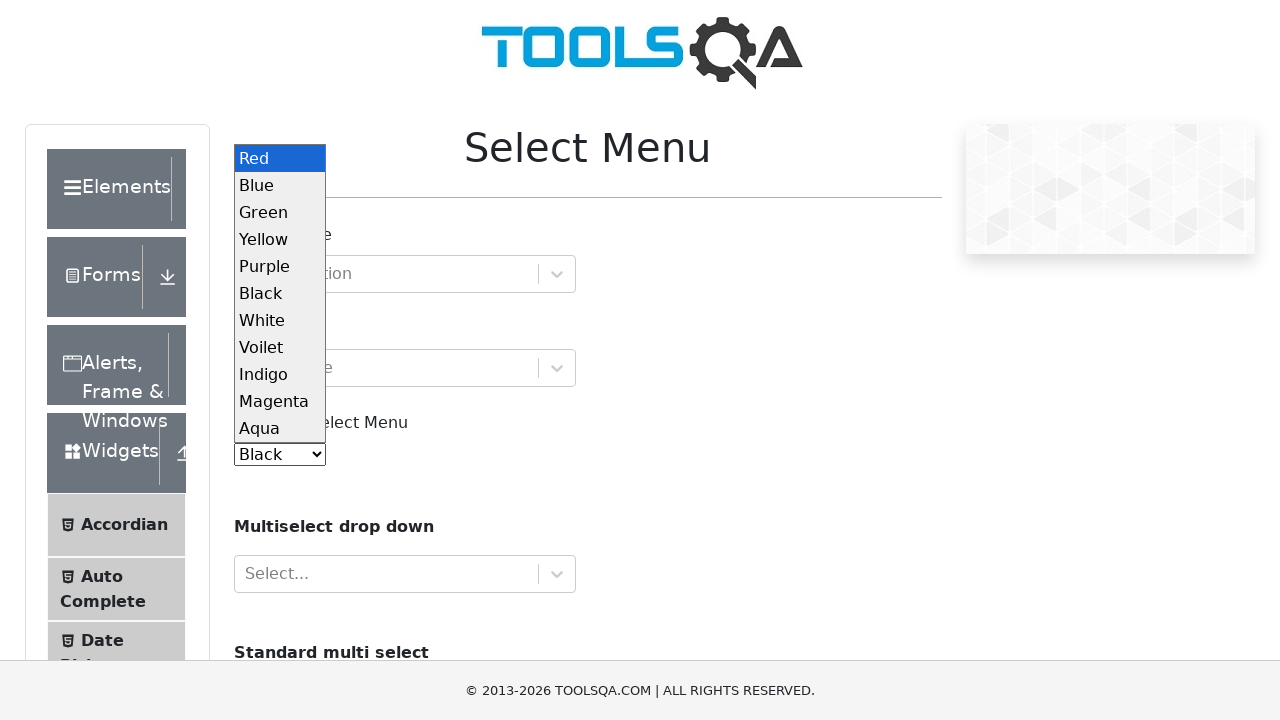

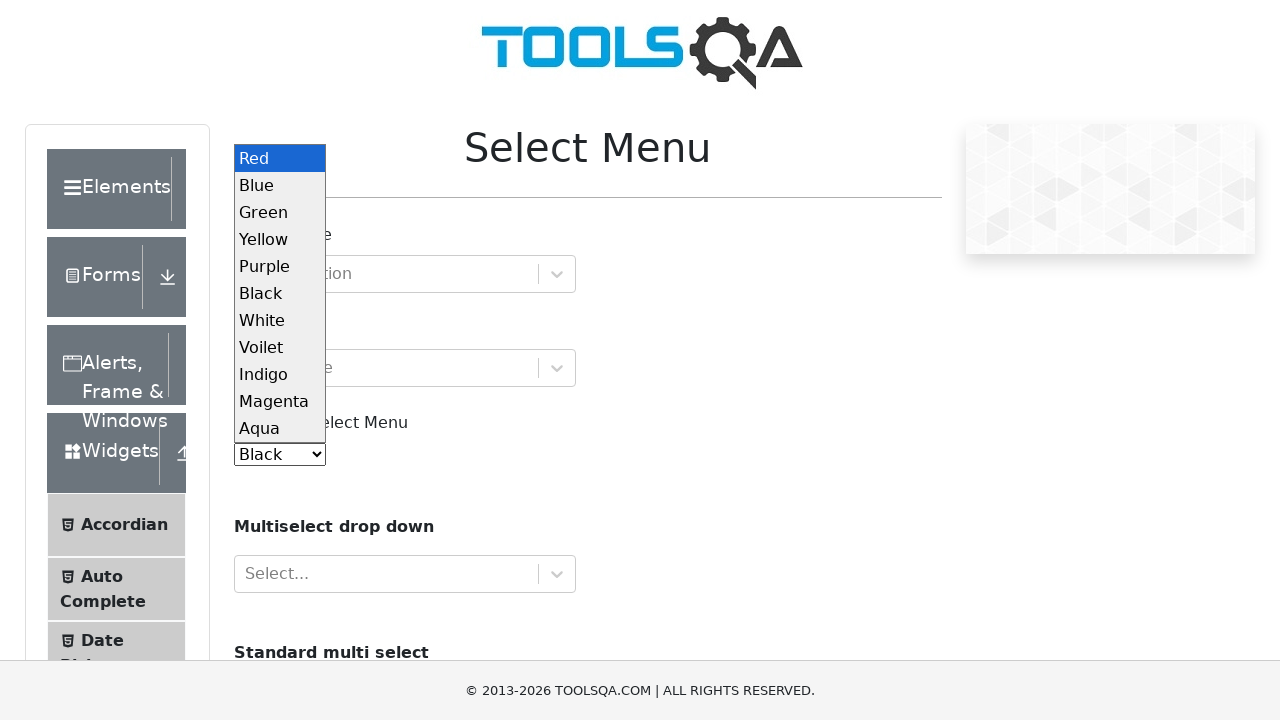